Navigates to GreensTech selenium course content page and scrolls to a specific section

Starting URL: http://greenstech.in/selenium-course-content.html

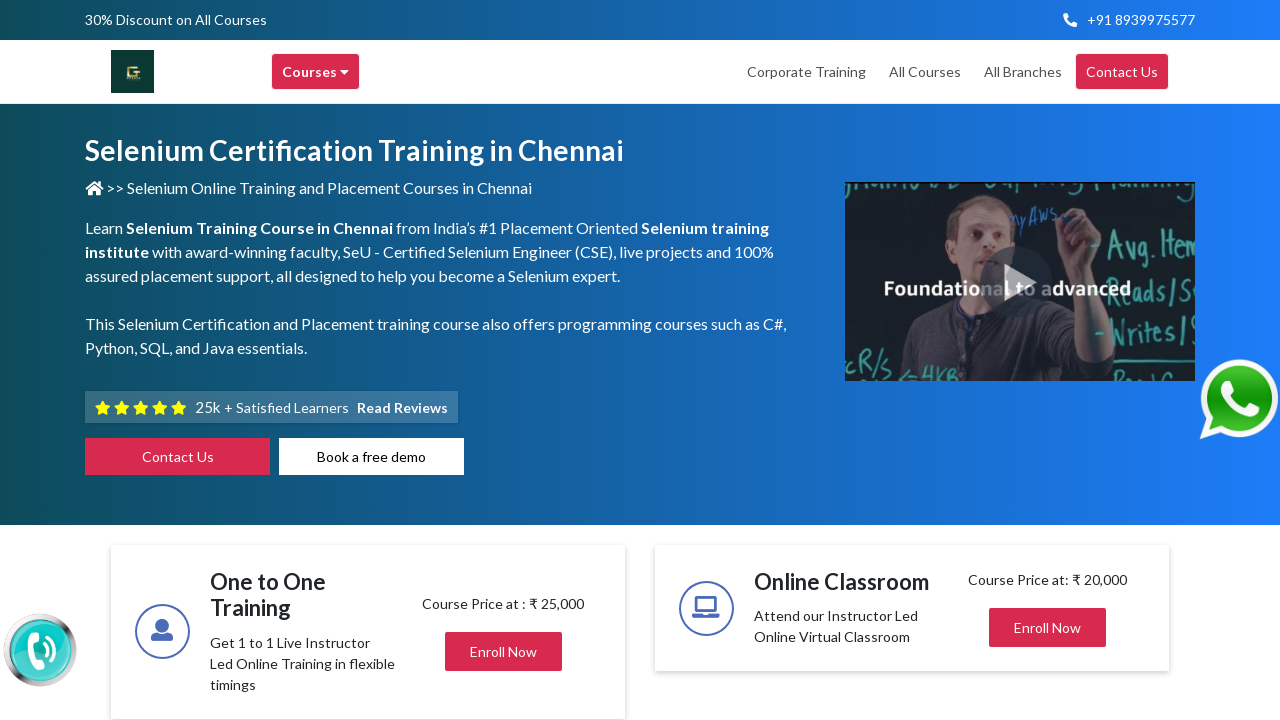

Located element with id 'heading20'
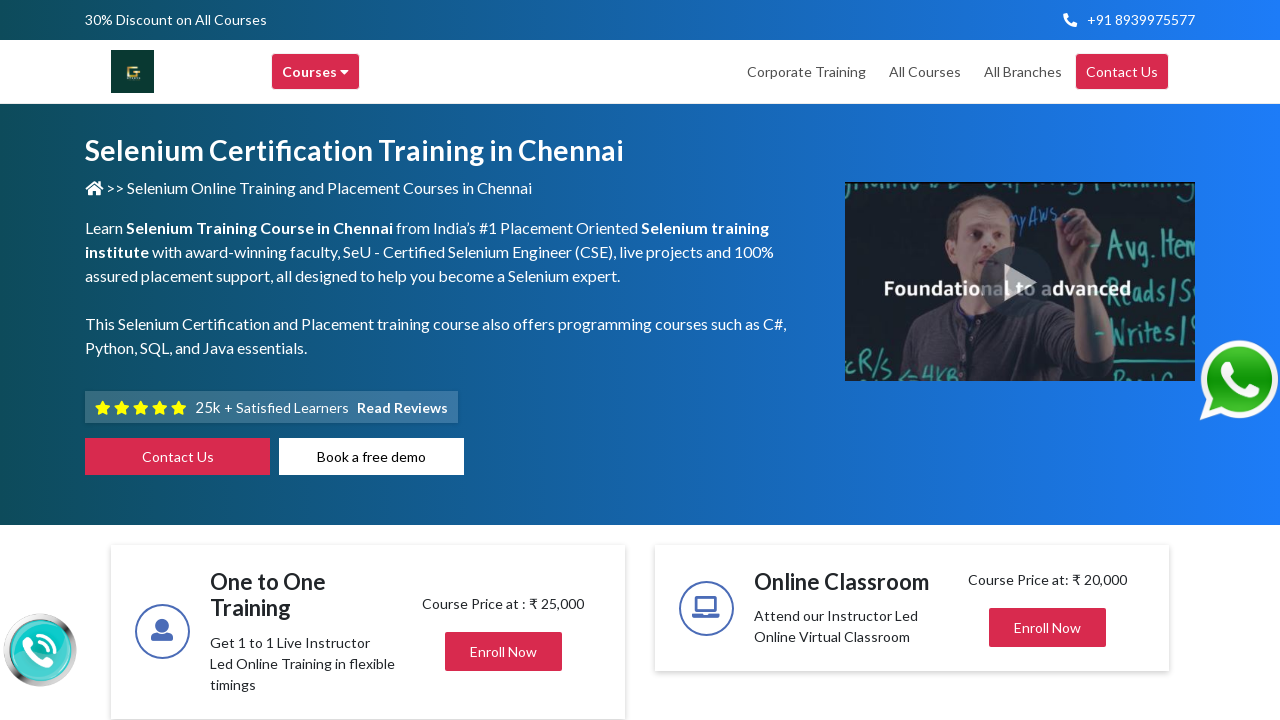

Scrolled to heading20 section
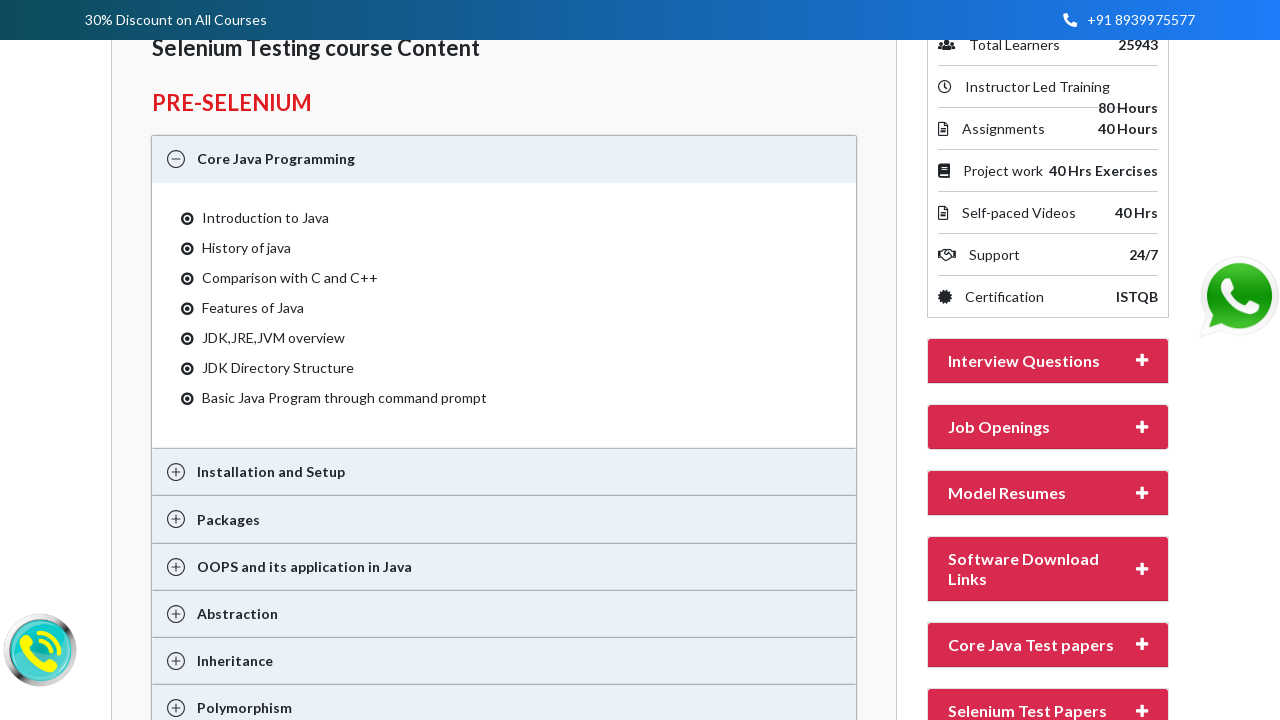

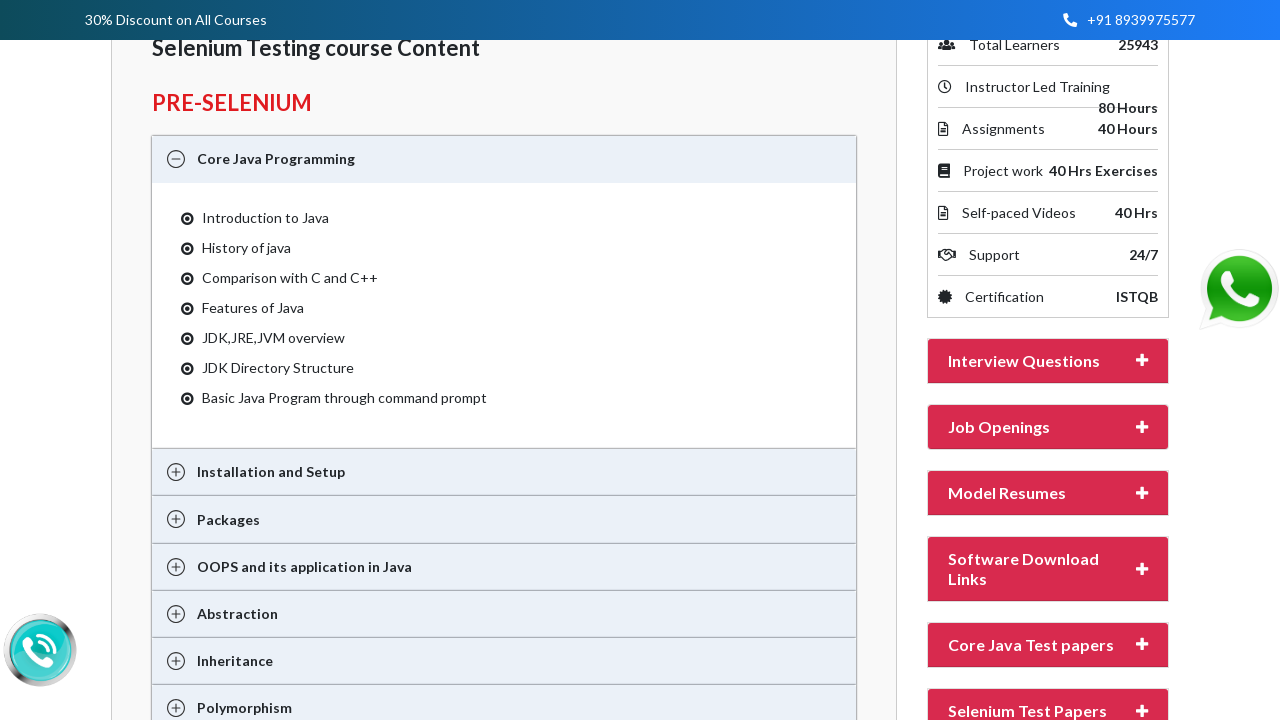